Navigates to a tables demo page and verifies that a data table with rows and columns is present and accessible

Starting URL: https://the-internet.herokuapp.com/tables

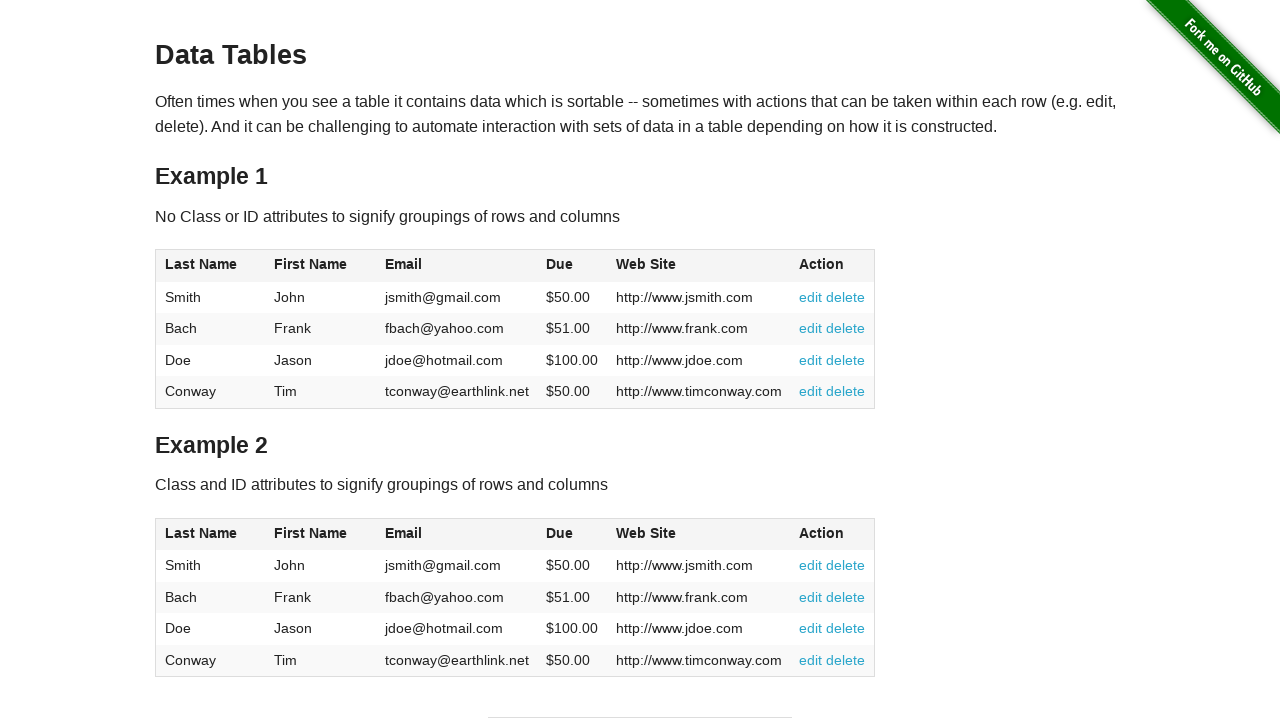

Waited for table#table1 to be visible
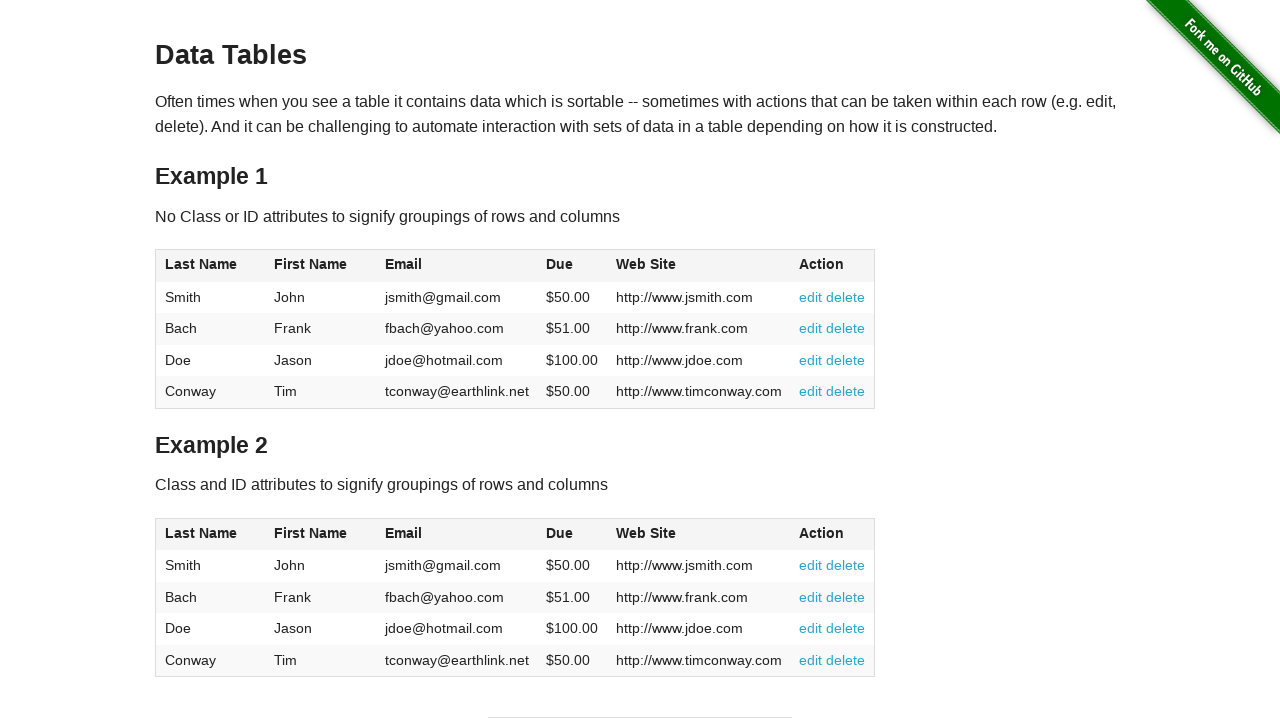

Verified table rows are visible in tbody
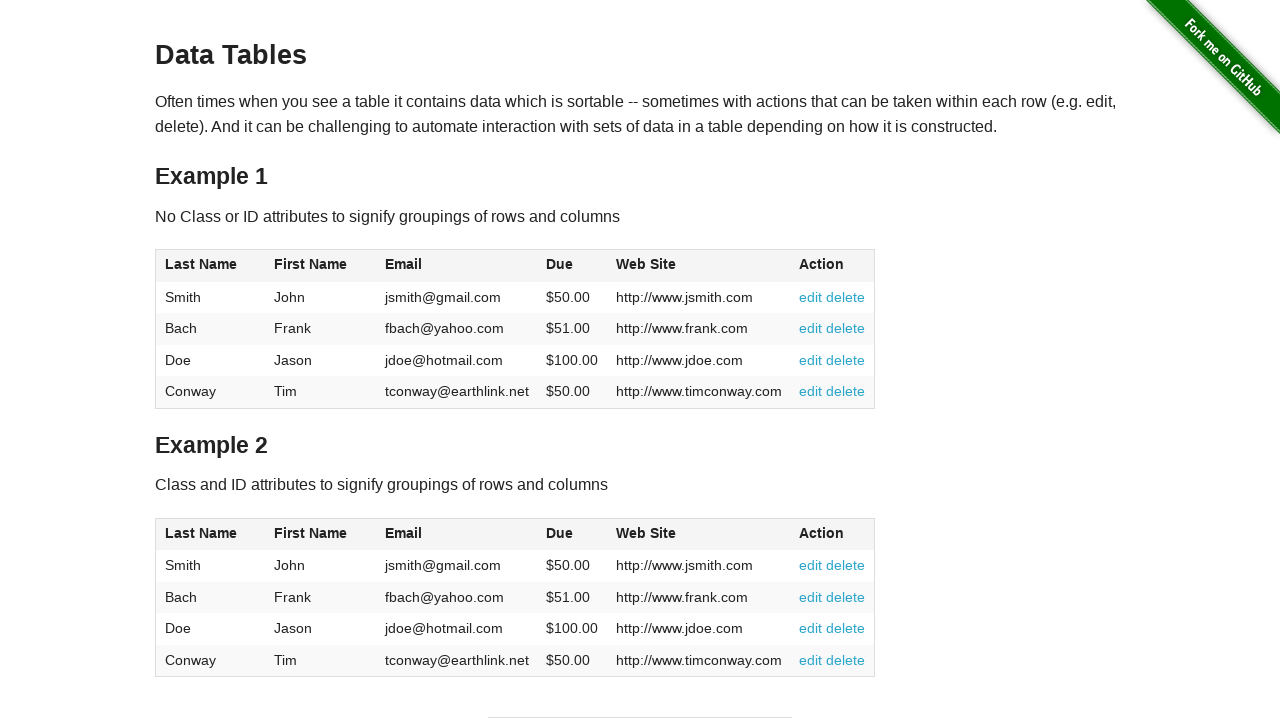

Verified table column headers are visible in thead
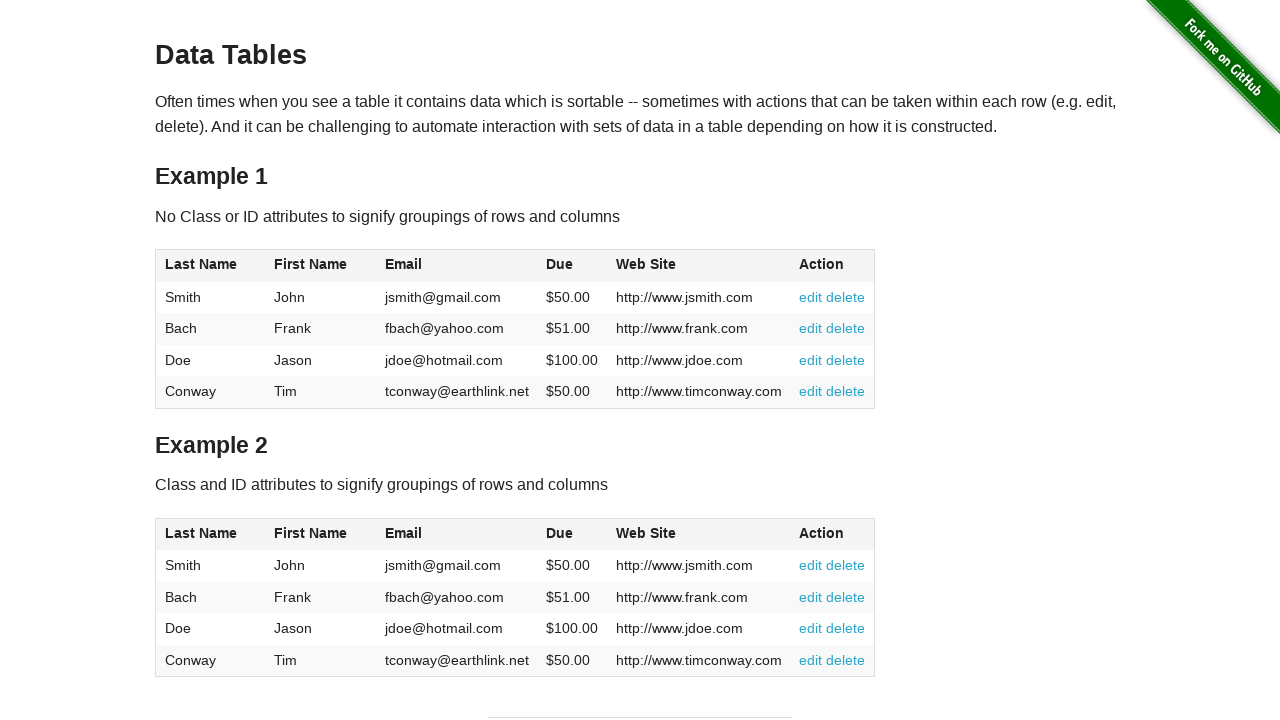

Clicked on first table header column to test sortability at (210, 266) on xpath=//table[@id='table1']/thead/tr/th[1]
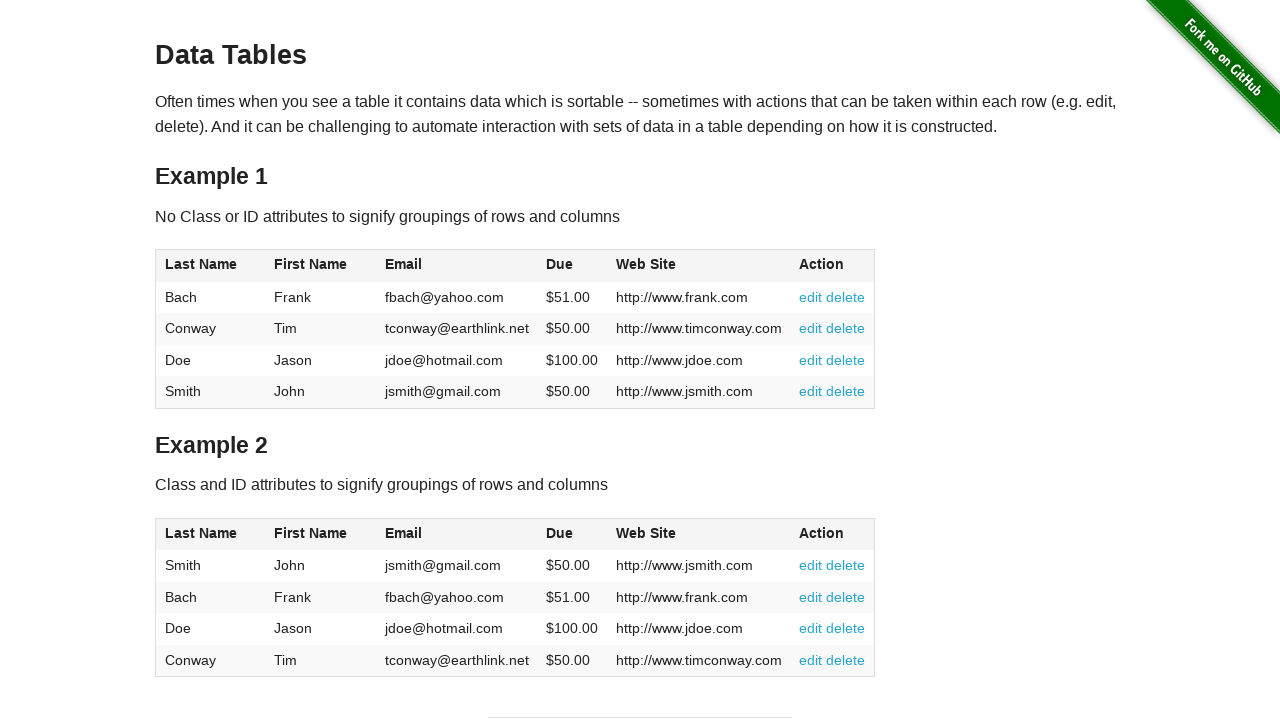

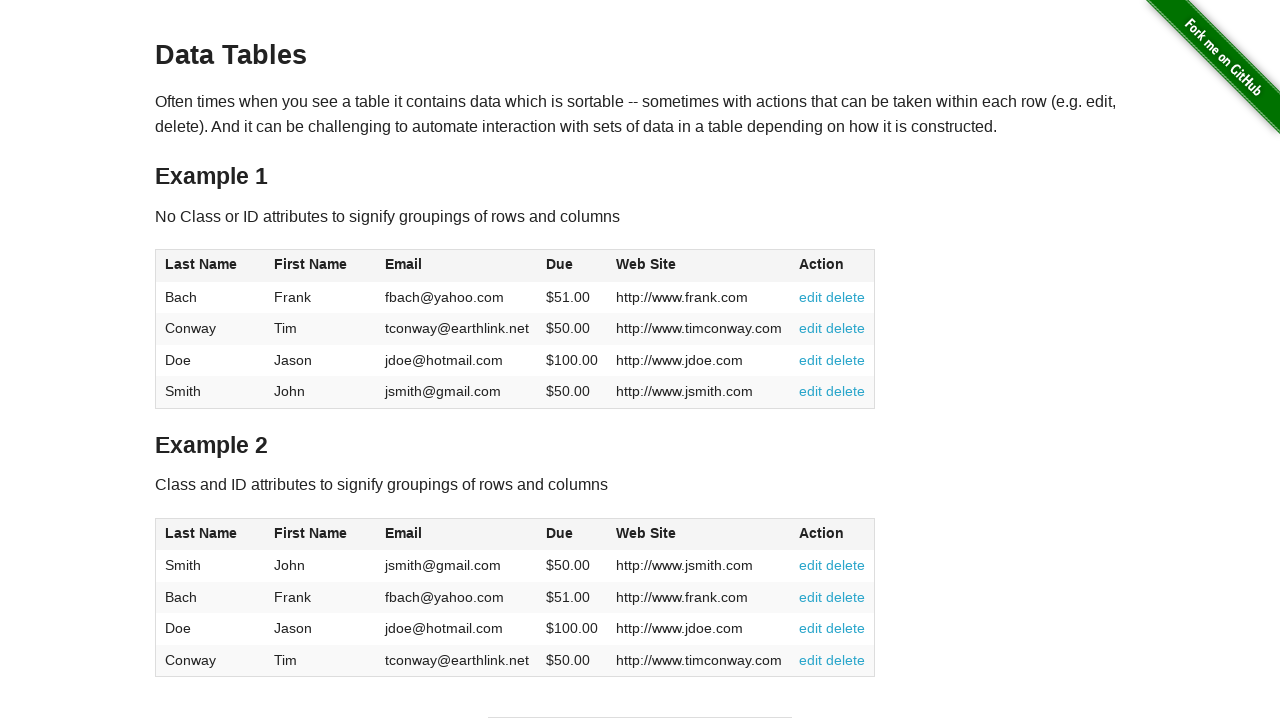